Tests progress bar widget by starting, stopping, and resetting the progress bar.

Starting URL: https://demoqa.com/progress-bar

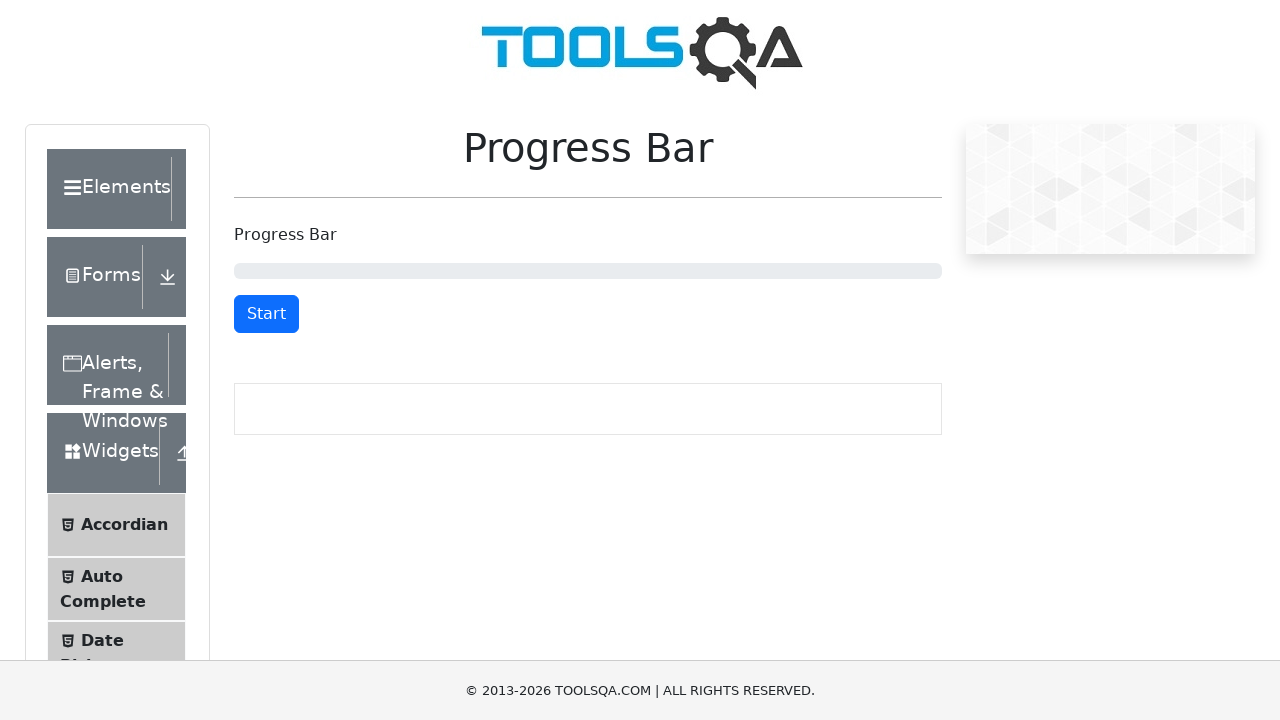

Clicked start/stop button to begin progress bar at (266, 314) on #startStopButton
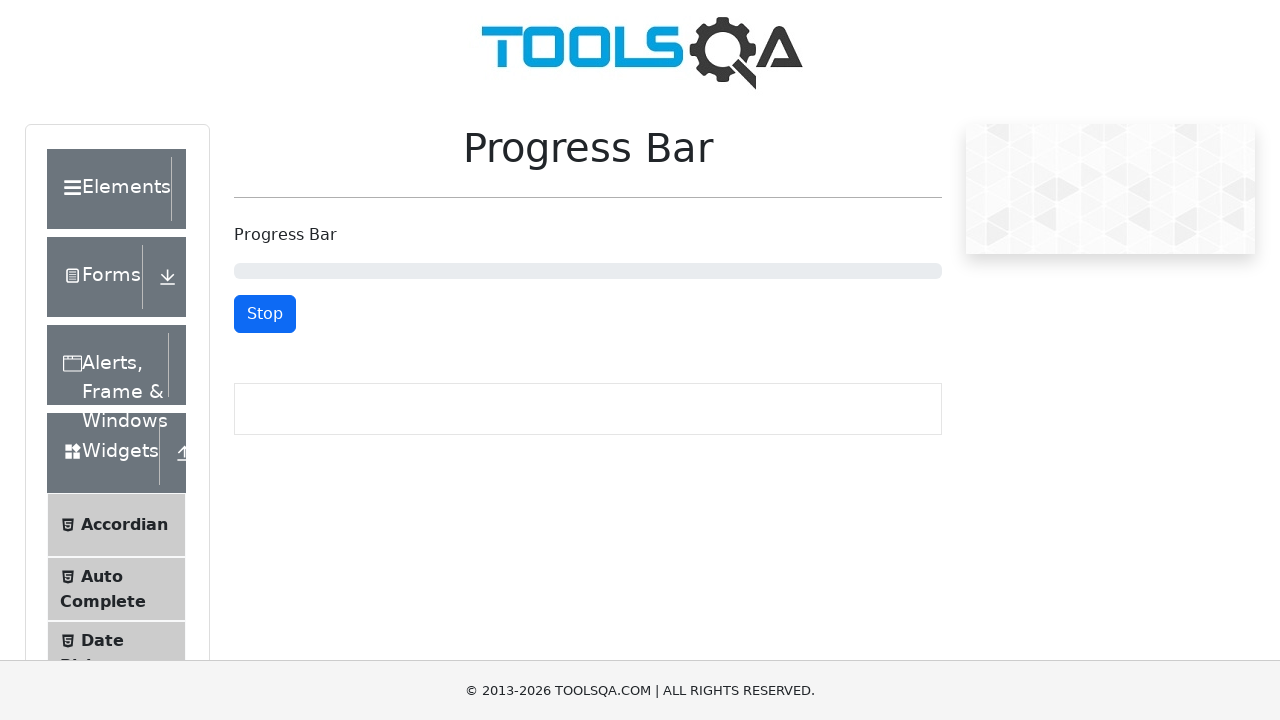

Waited 10 seconds for progress to complete
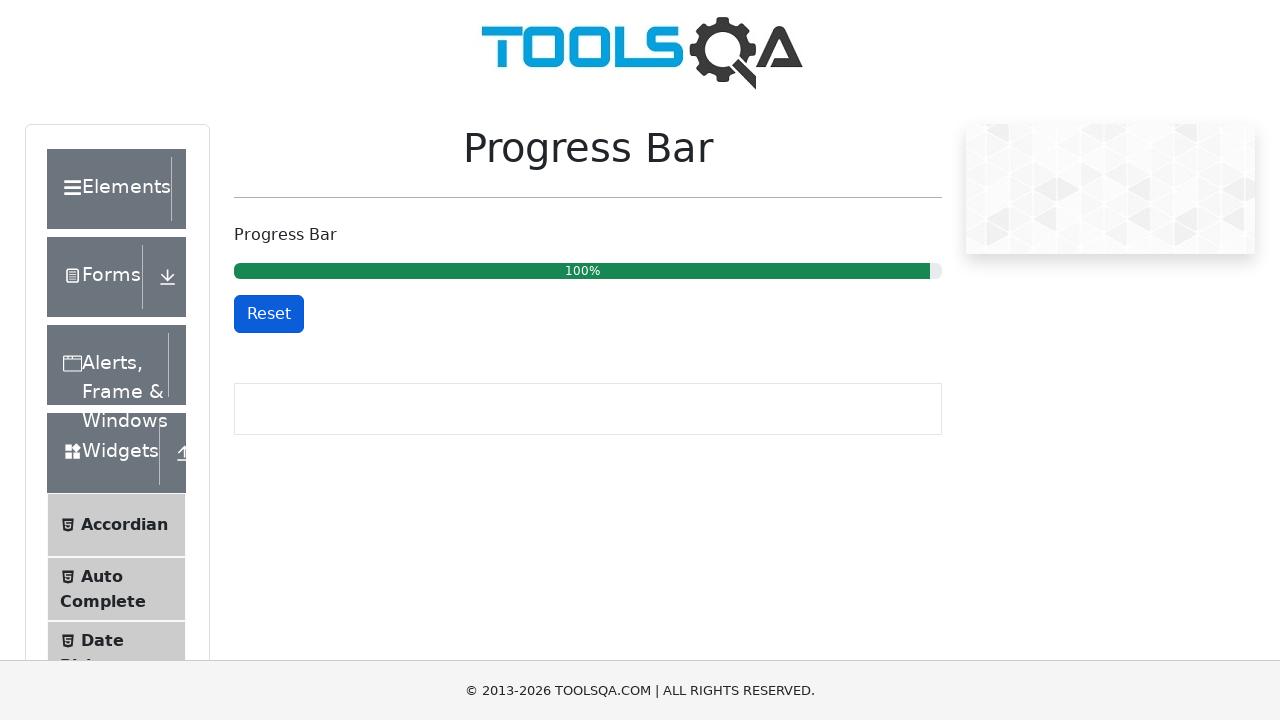

Clicked reset button to reset progress bar at (269, 314) on #resetButton
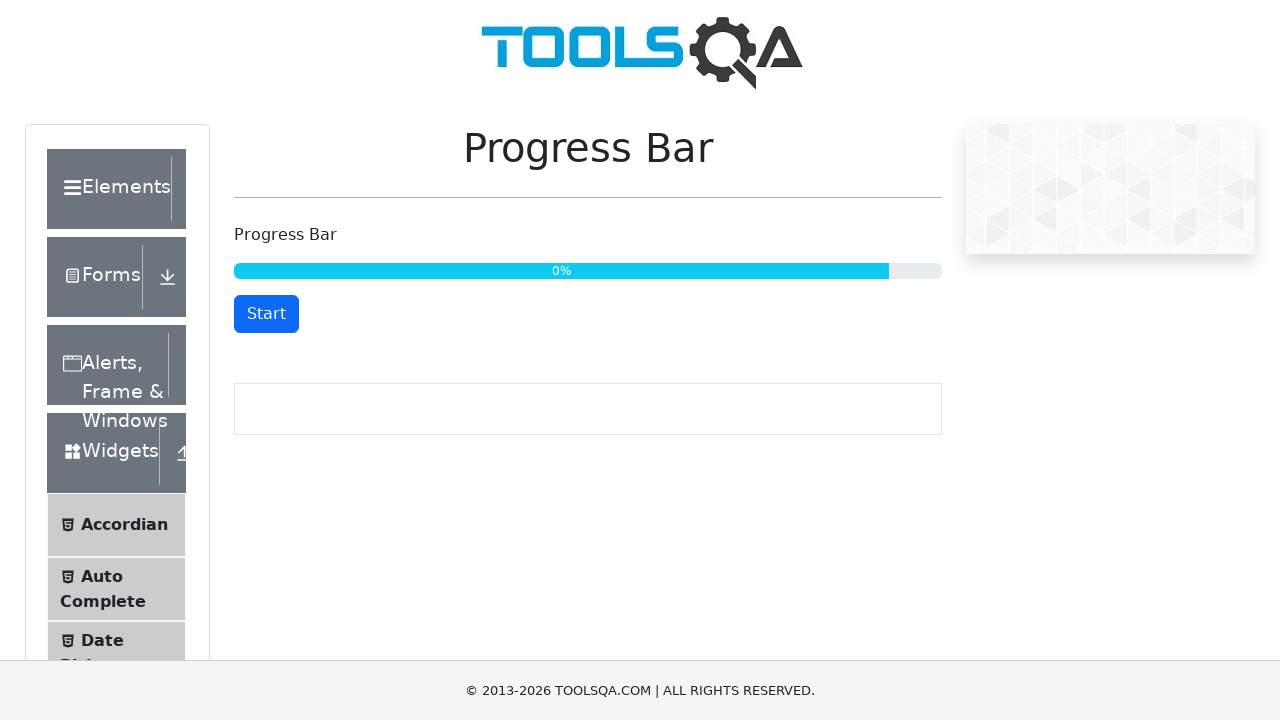

Clicked start/stop button to start progress bar again at (266, 314) on #startStopButton
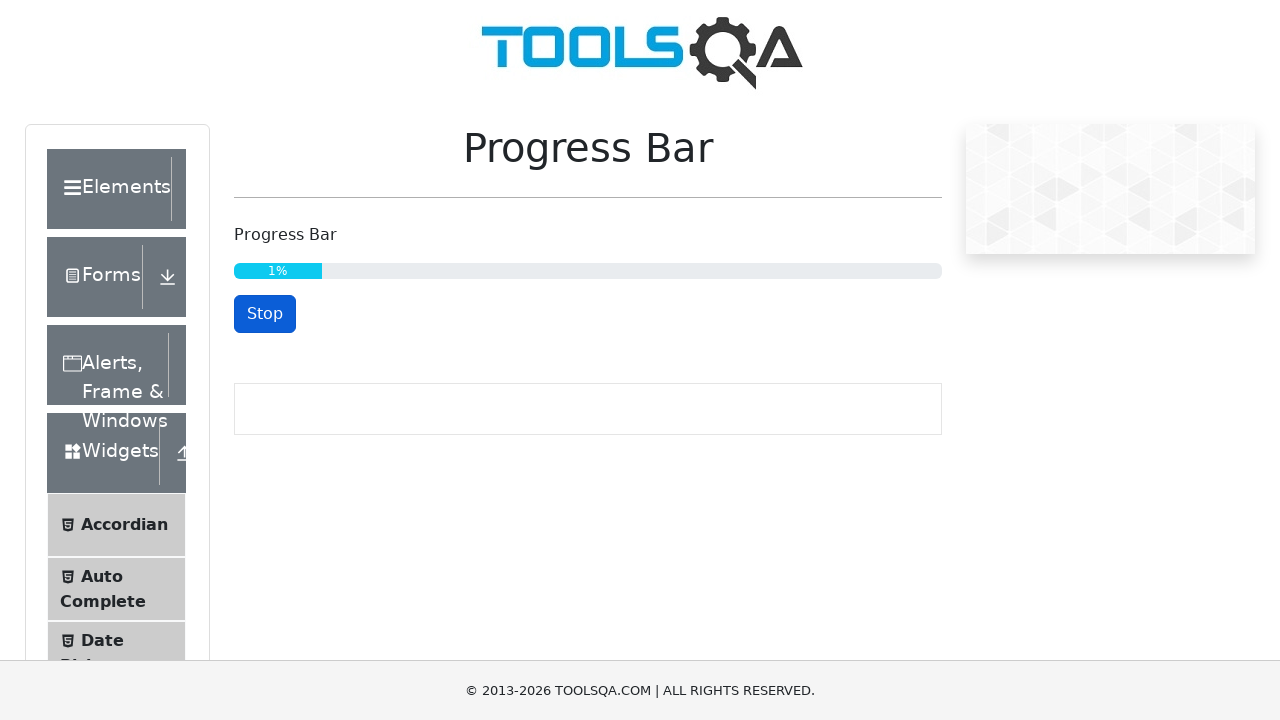

Waited 4 seconds for partial progress
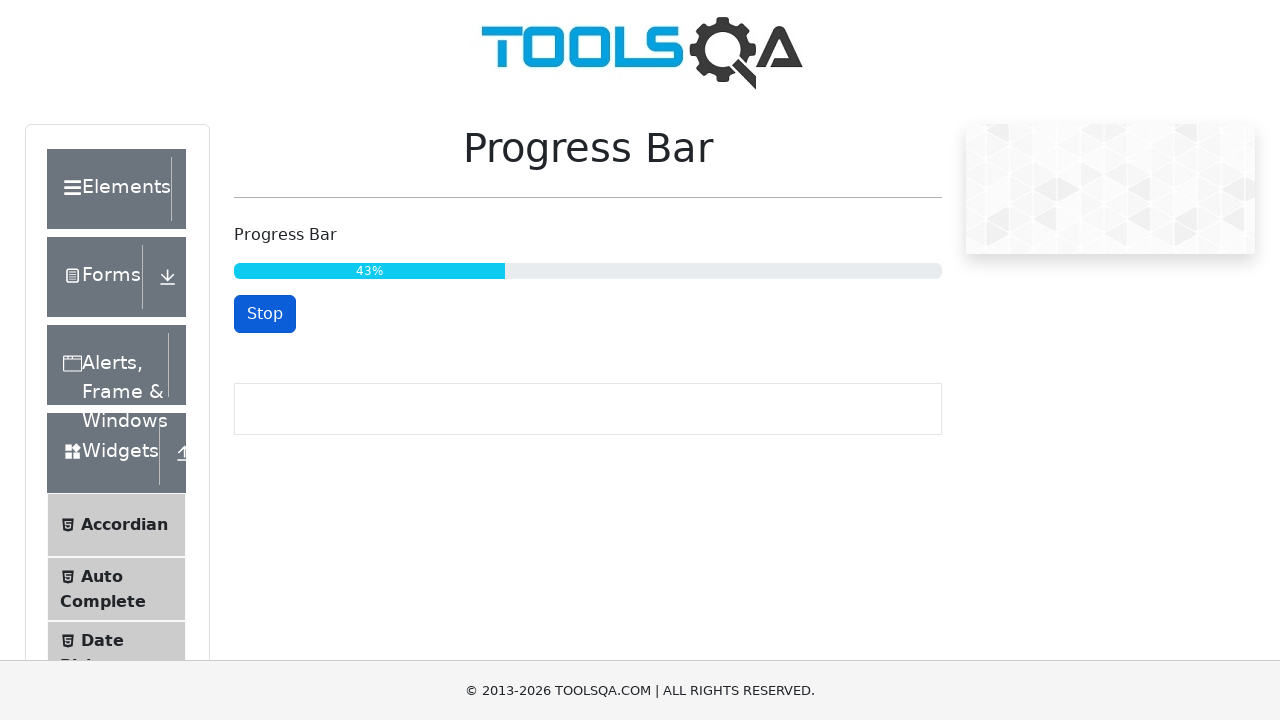

Clicked start/stop button to stop progress bar in the middle at (265, 314) on #startStopButton
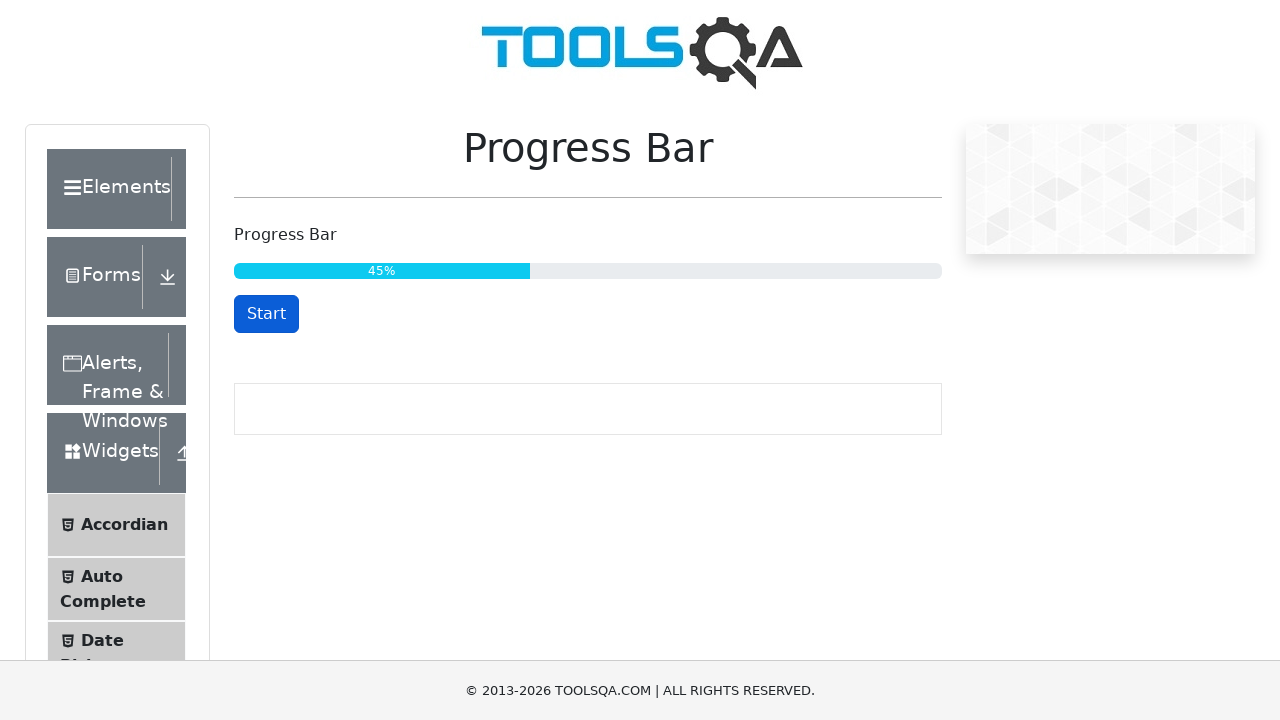

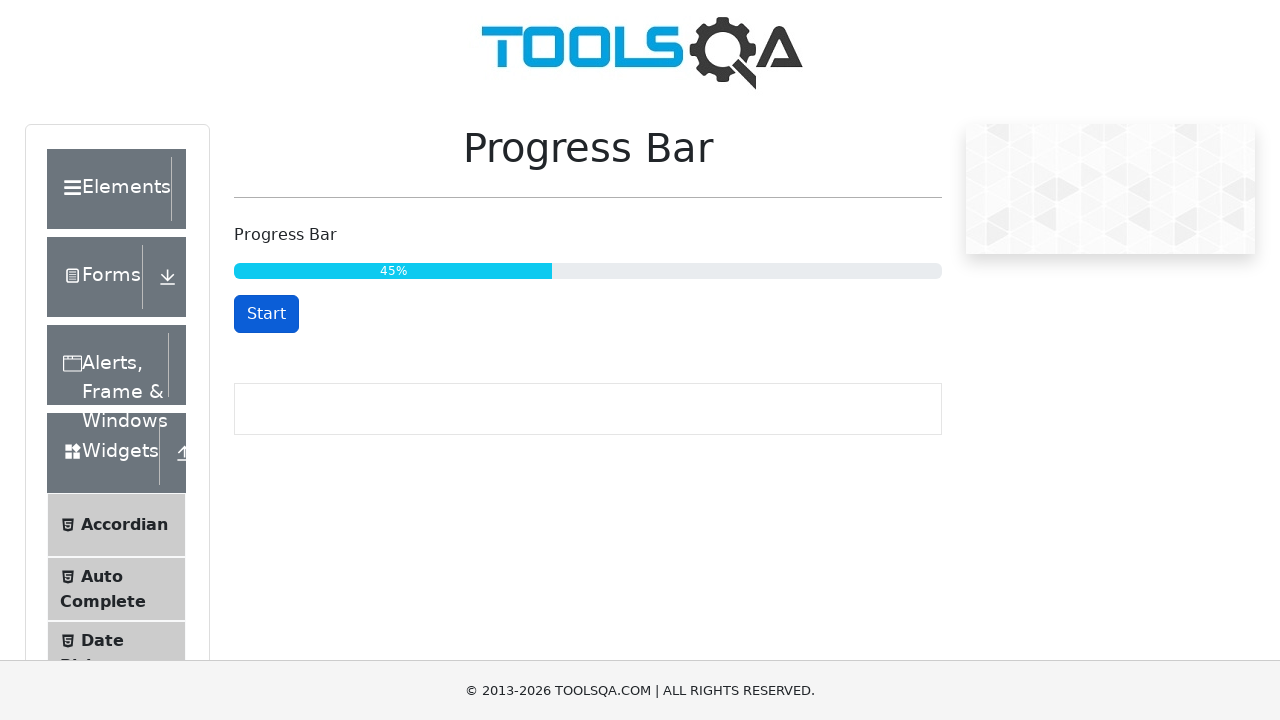